Tests browser alert handling by triggering a simple alert and accepting it

Starting URL: https://selenium08.blogspot.com/2019/07/alert-test.html

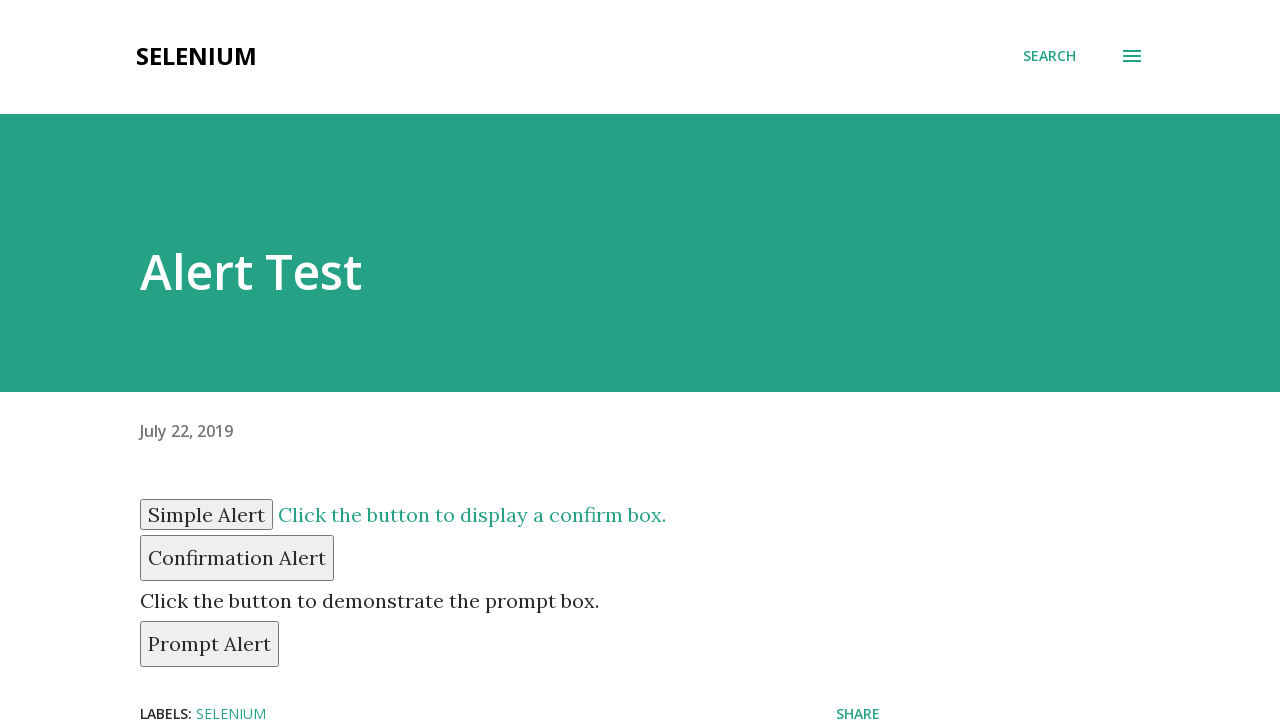

Navigated to alert test page
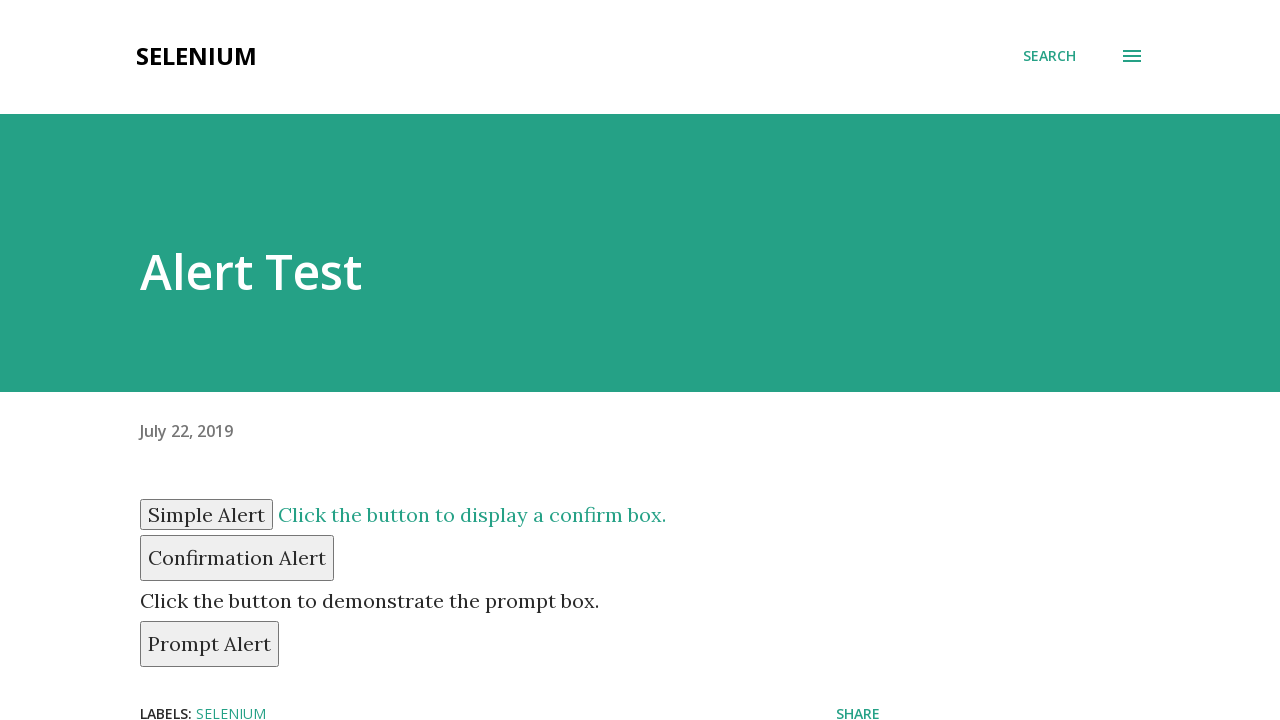

Set up dialog handler to accept alerts
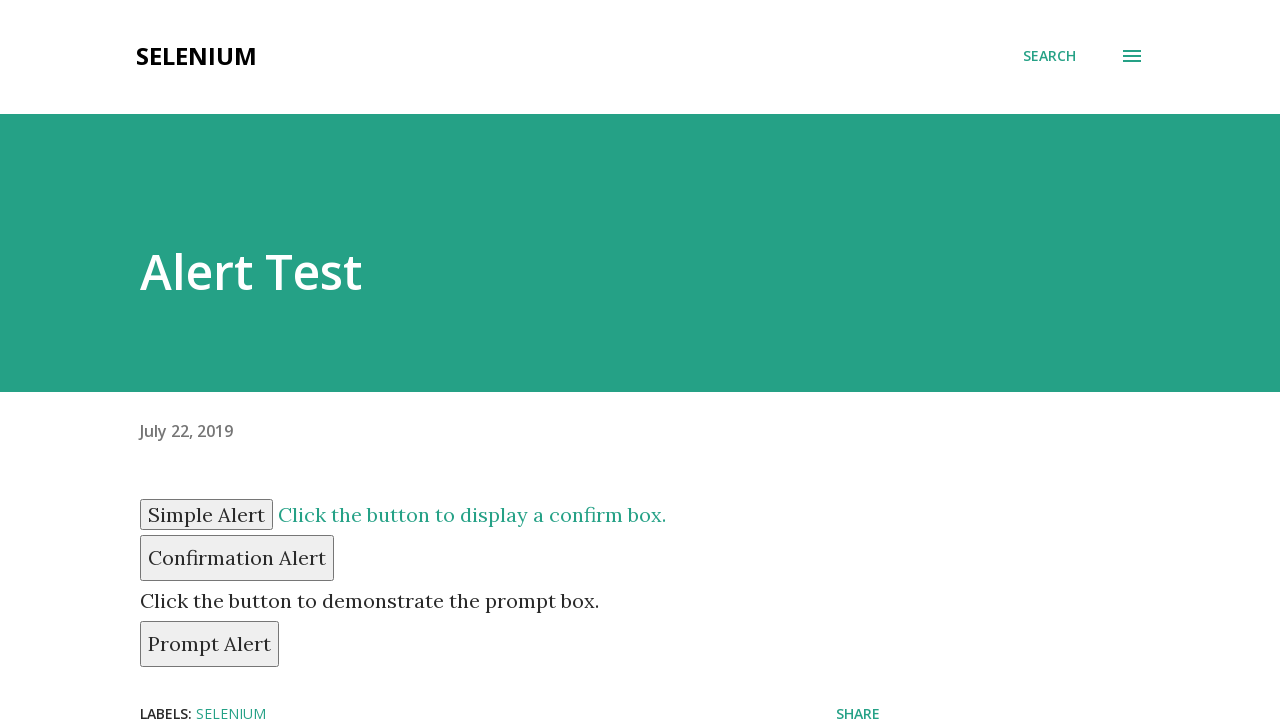

Clicked button to trigger simple alert at (206, 514) on input#simple
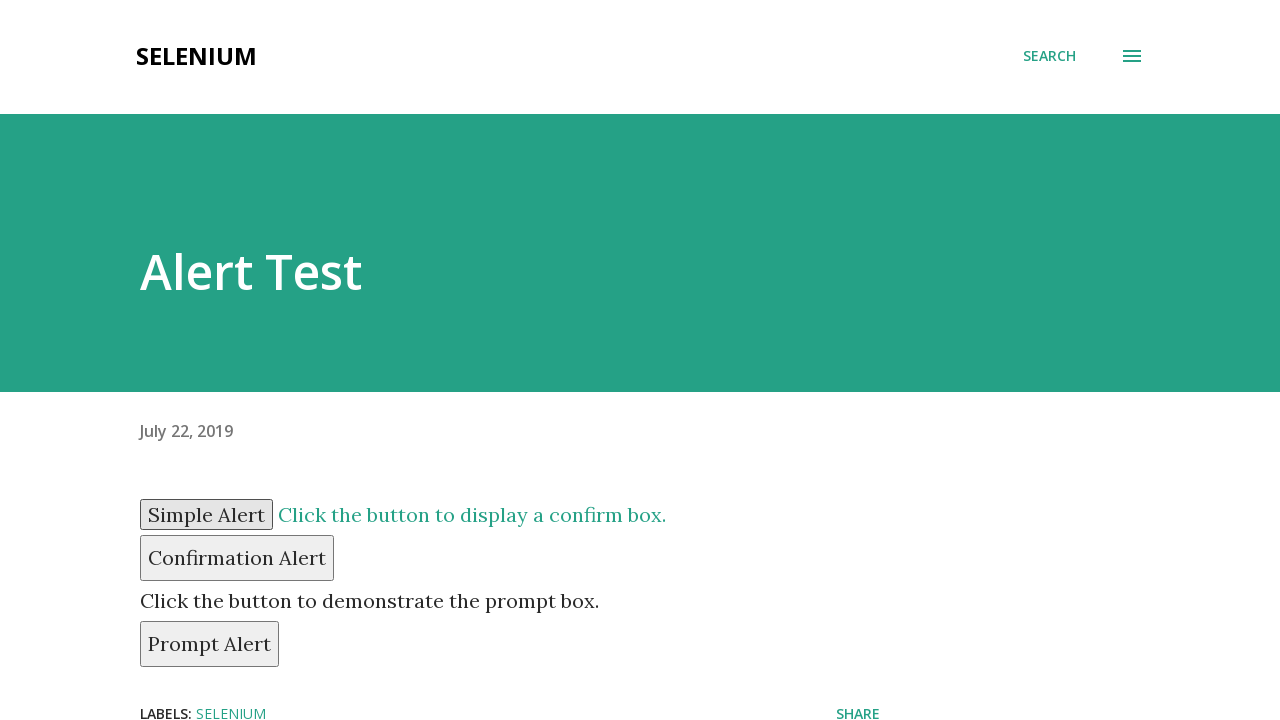

Alert was accepted and page stabilized
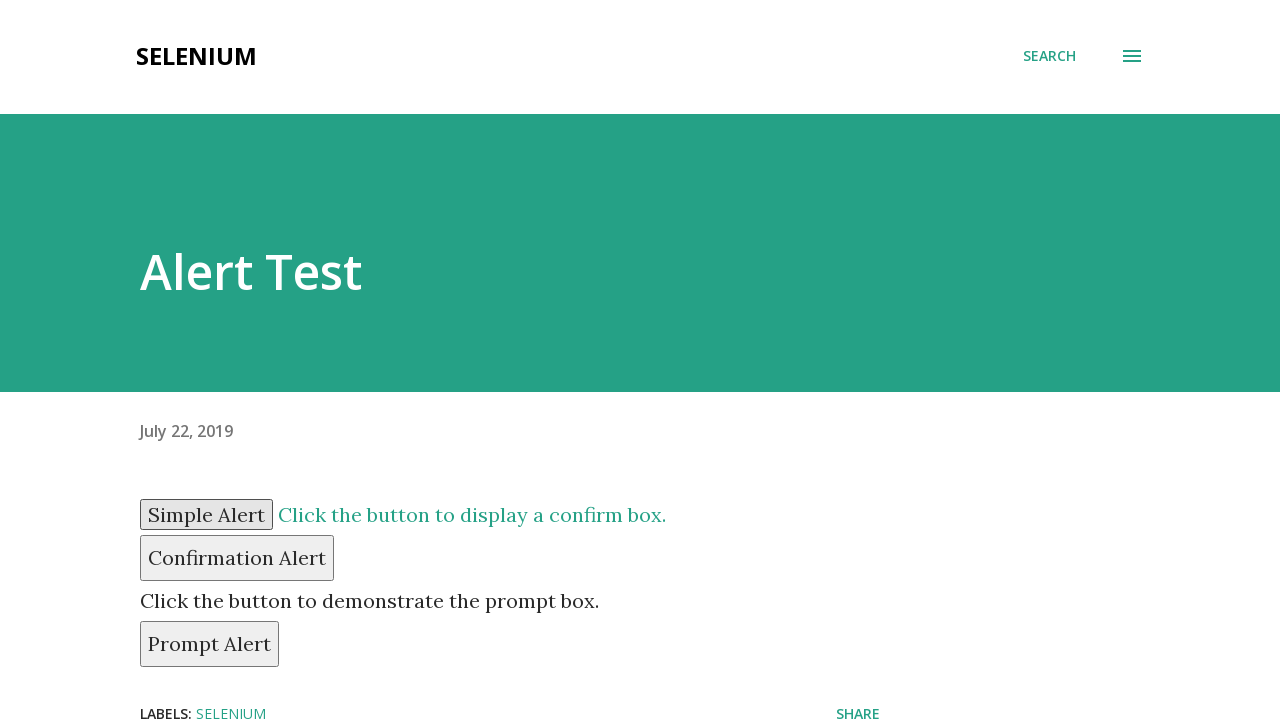

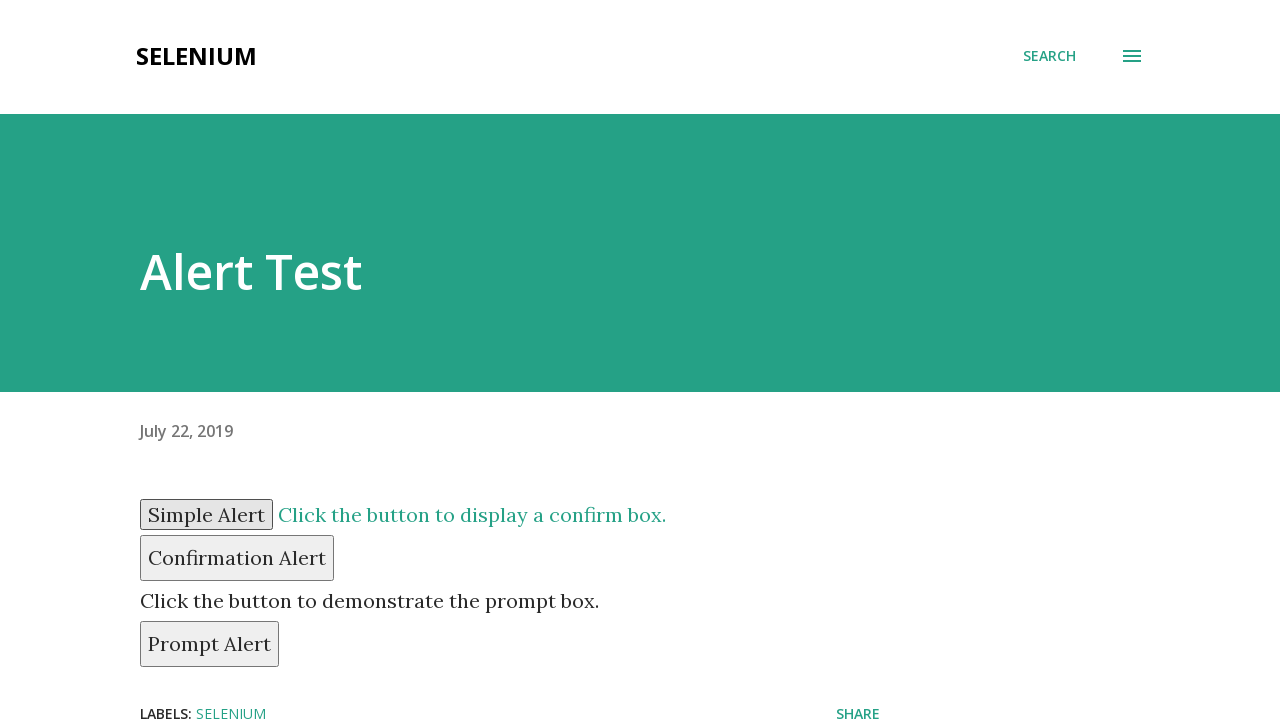